Tests confirm password validation by entering a mismatched password

Starting URL: https://qa-assessment.pages.dev/

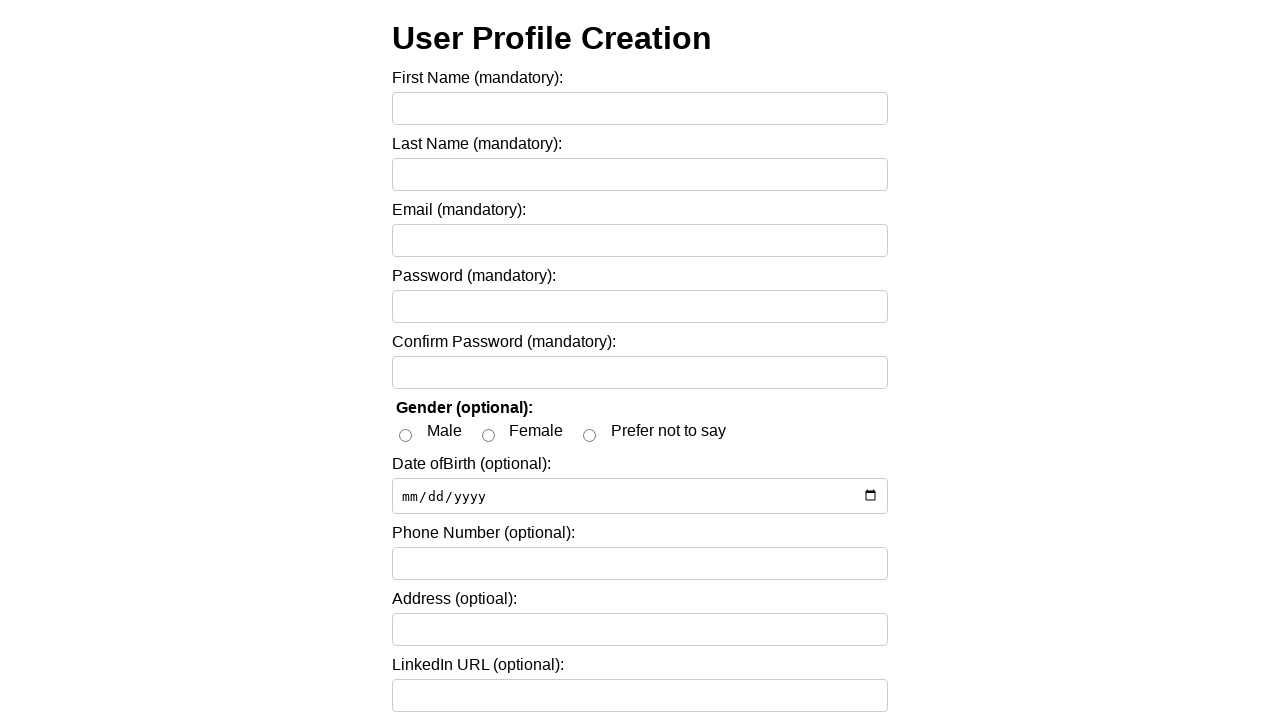

Filled first name field with 'Sarah' on input[name="firstName"], #firstName, [placeholder*="First"]
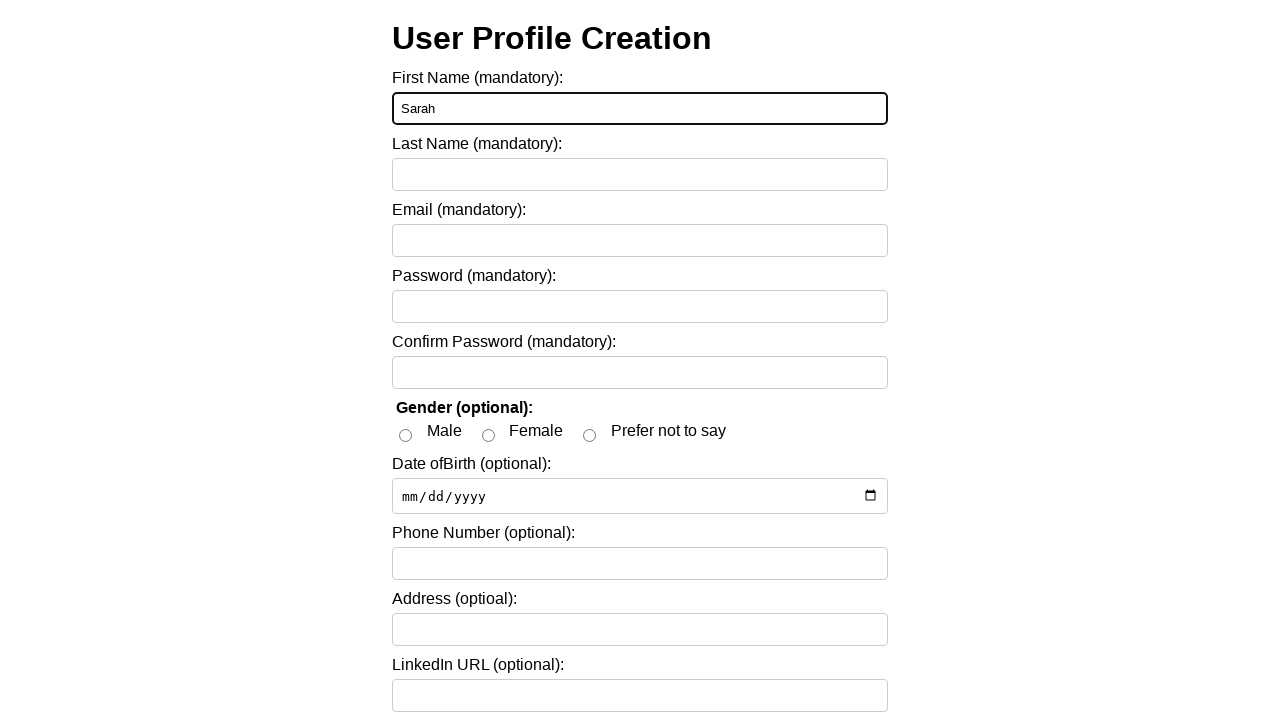

Filled last name field with 'Davis' on input[name="lastName"], #lastName, [placeholder*="Last"]
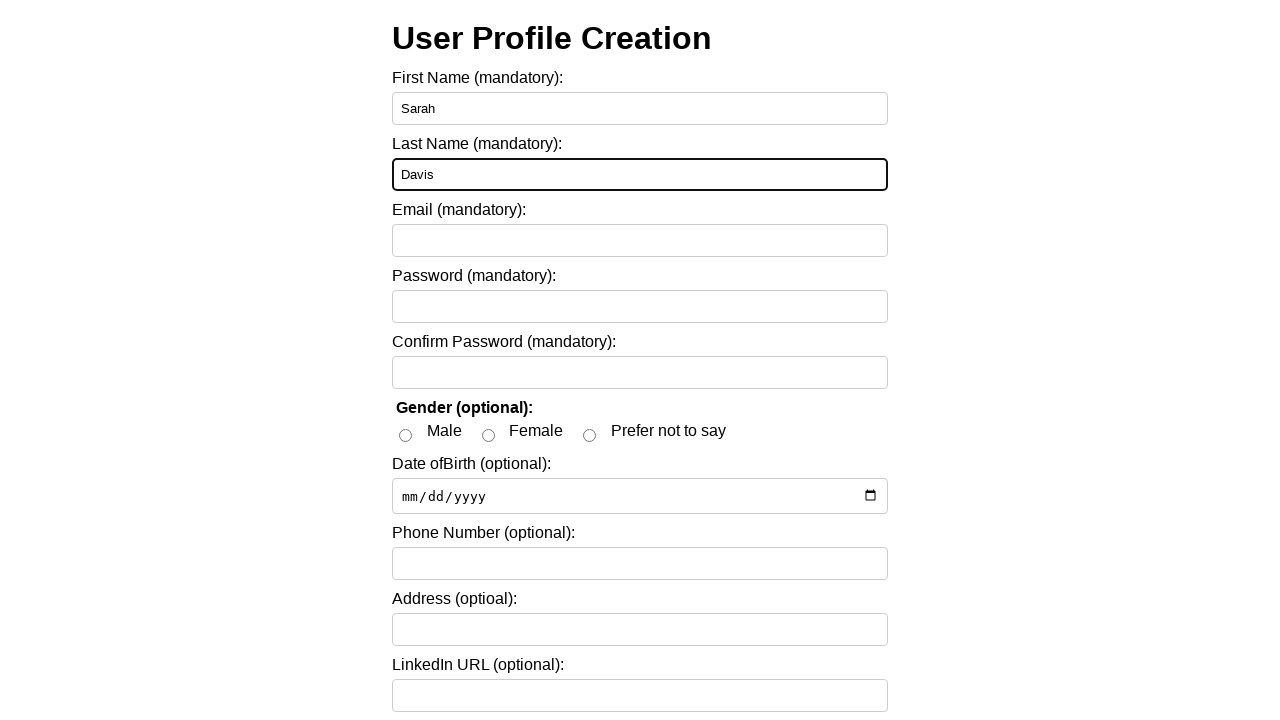

Filled email field with 'sarah.davis@email.com' on input[name="email"], #email, [type="email"]
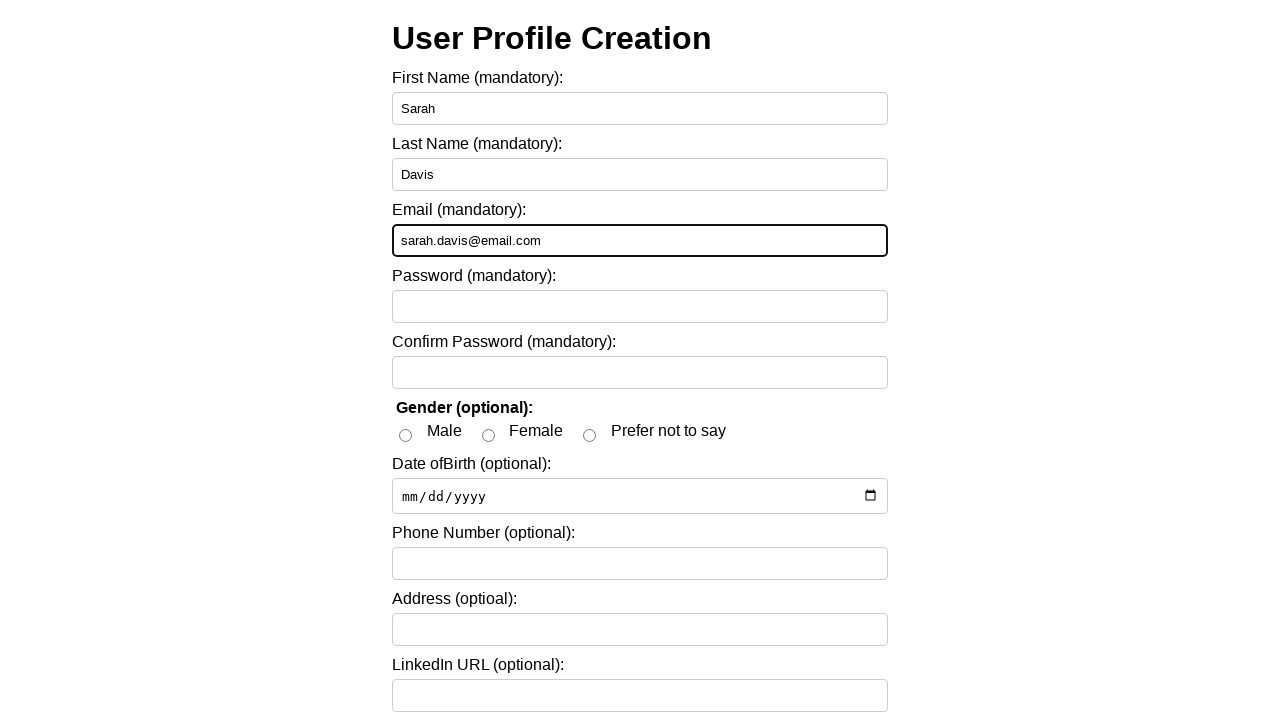

Filled password field with 'CorrectPass123!' on input[name="password"], #password, [type="password"]
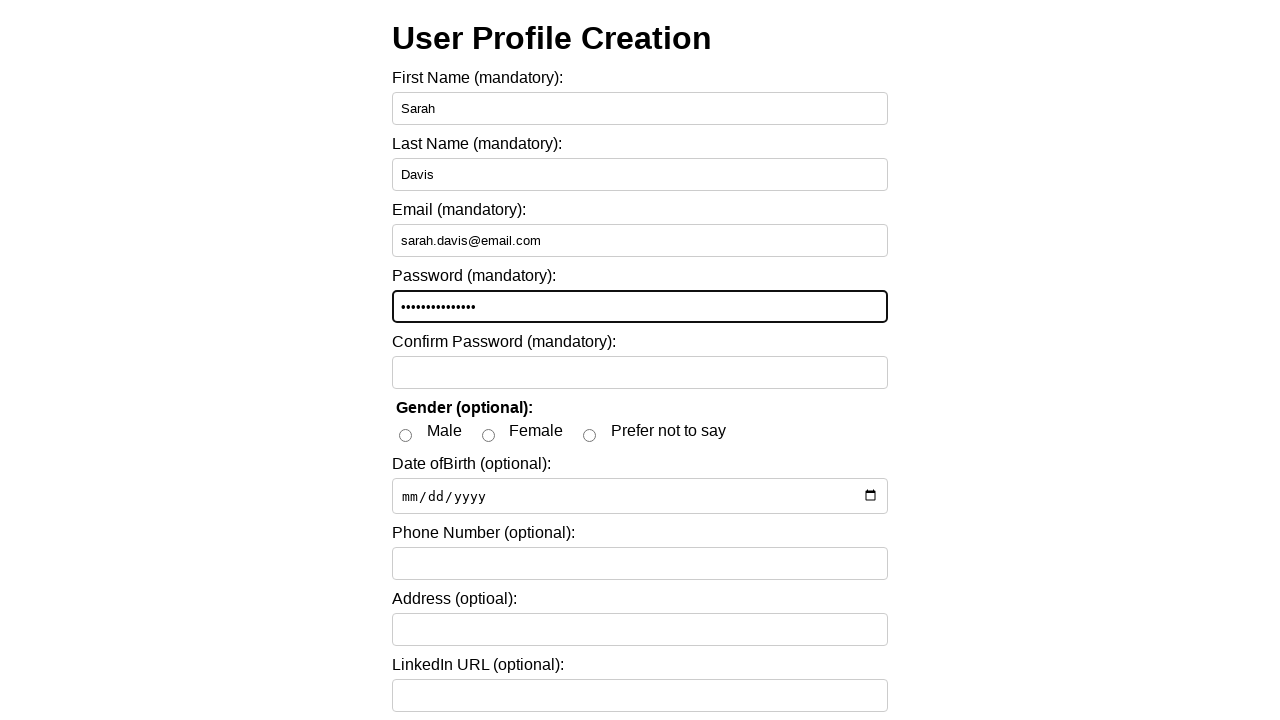

Filled confirm password field with mismatched password 'WrongPass456!' on input[name="confirmPassword"], #confirmPassword
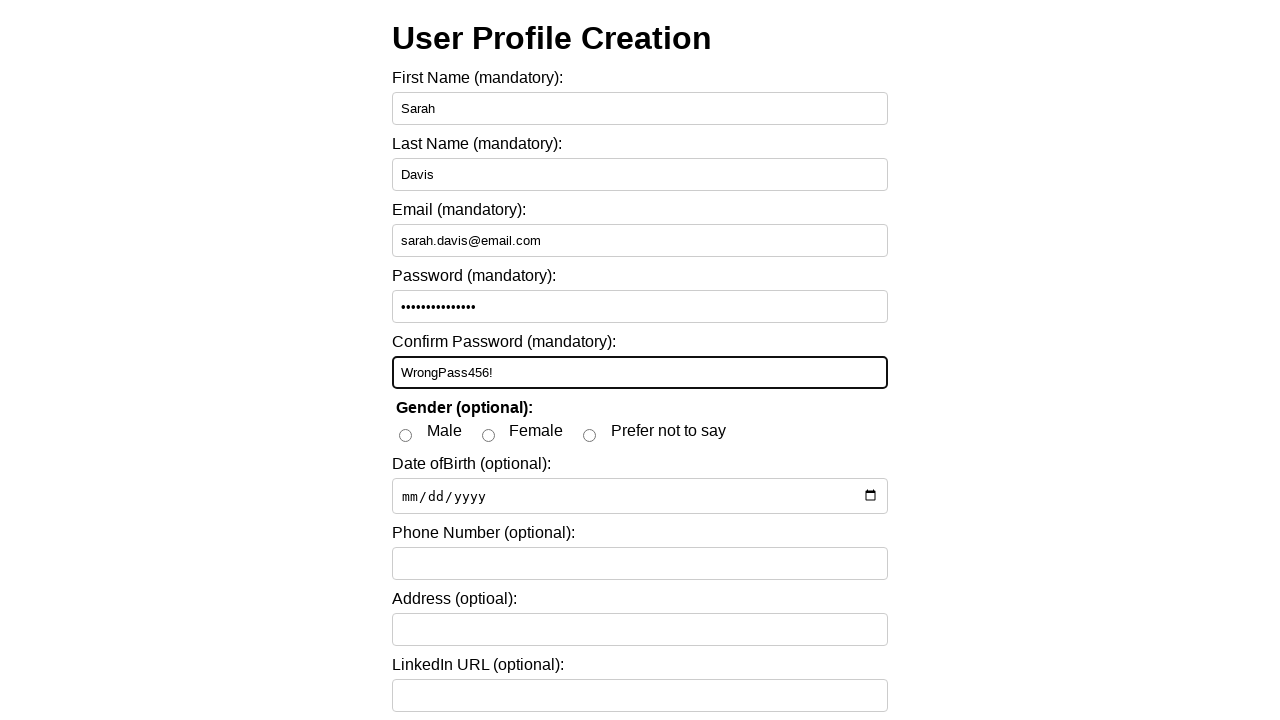

Clicked submit button to attempt form submission with invalid confirm password at (432, 682) on button[type="submit"], input[type="submit"], #submit
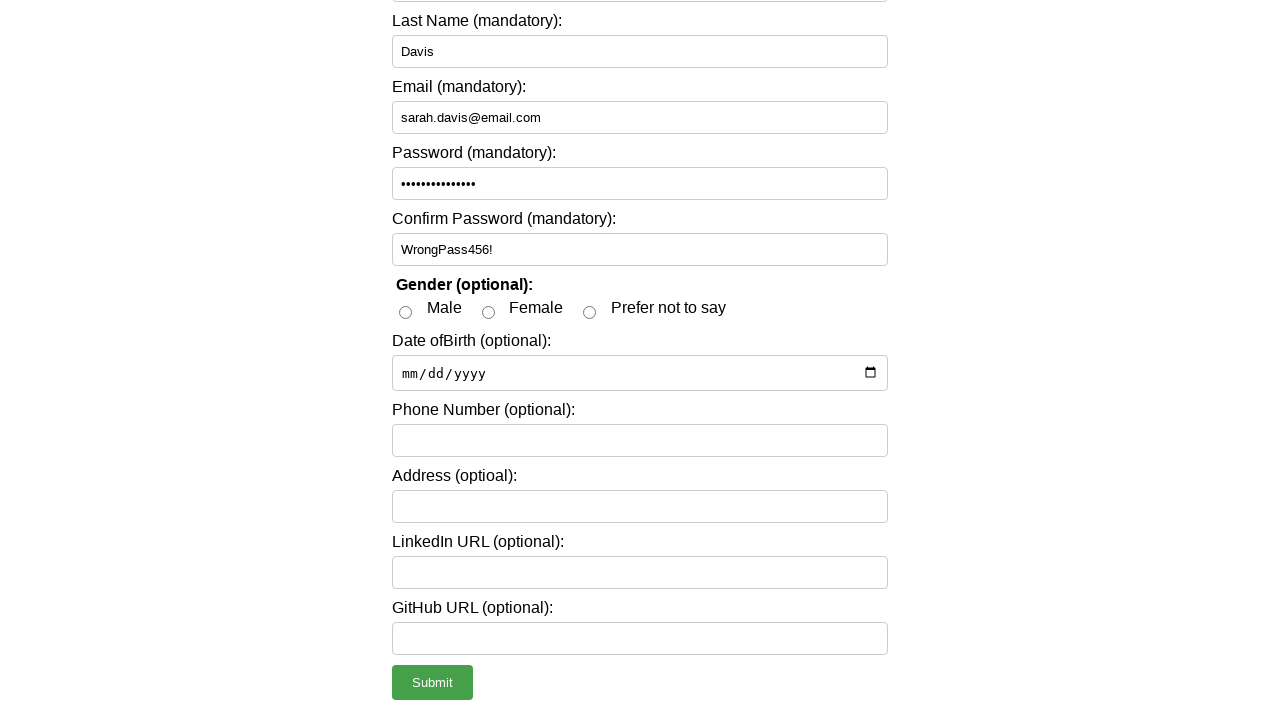

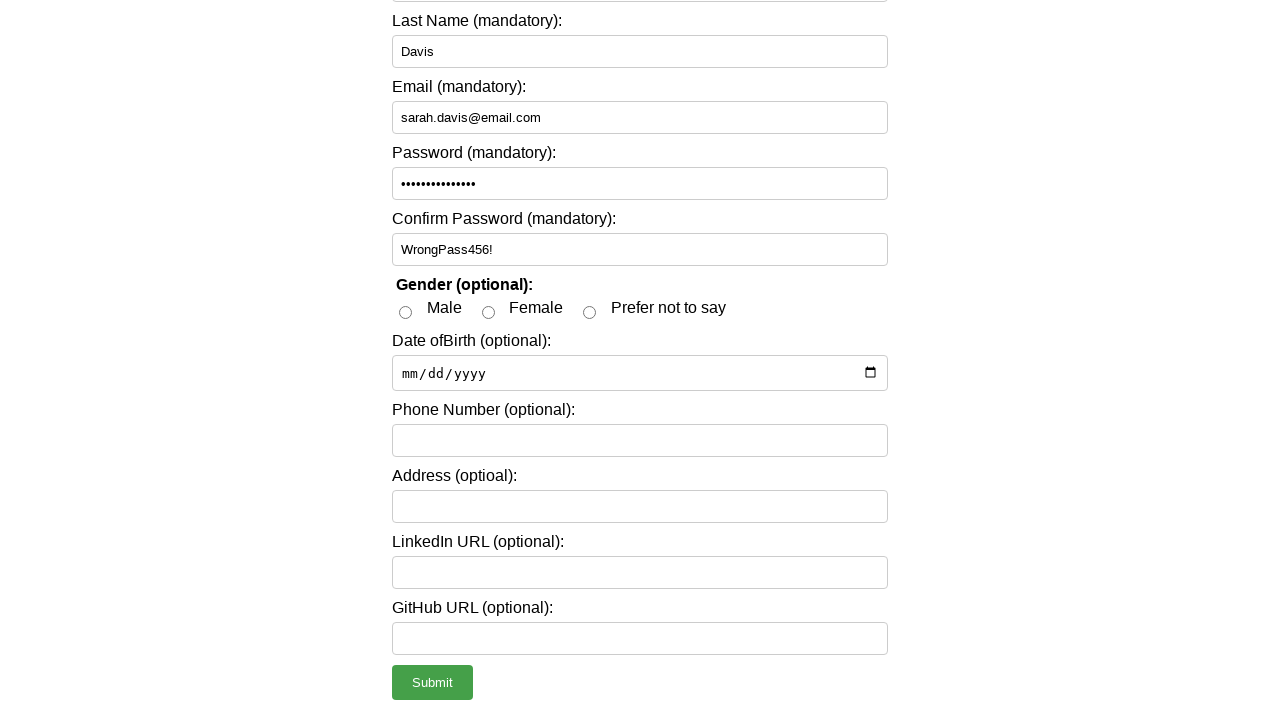